Navigates to the My Account page from the navigation bar and verifies the page title and URL

Starting URL: https://cms.demo.katalon.com

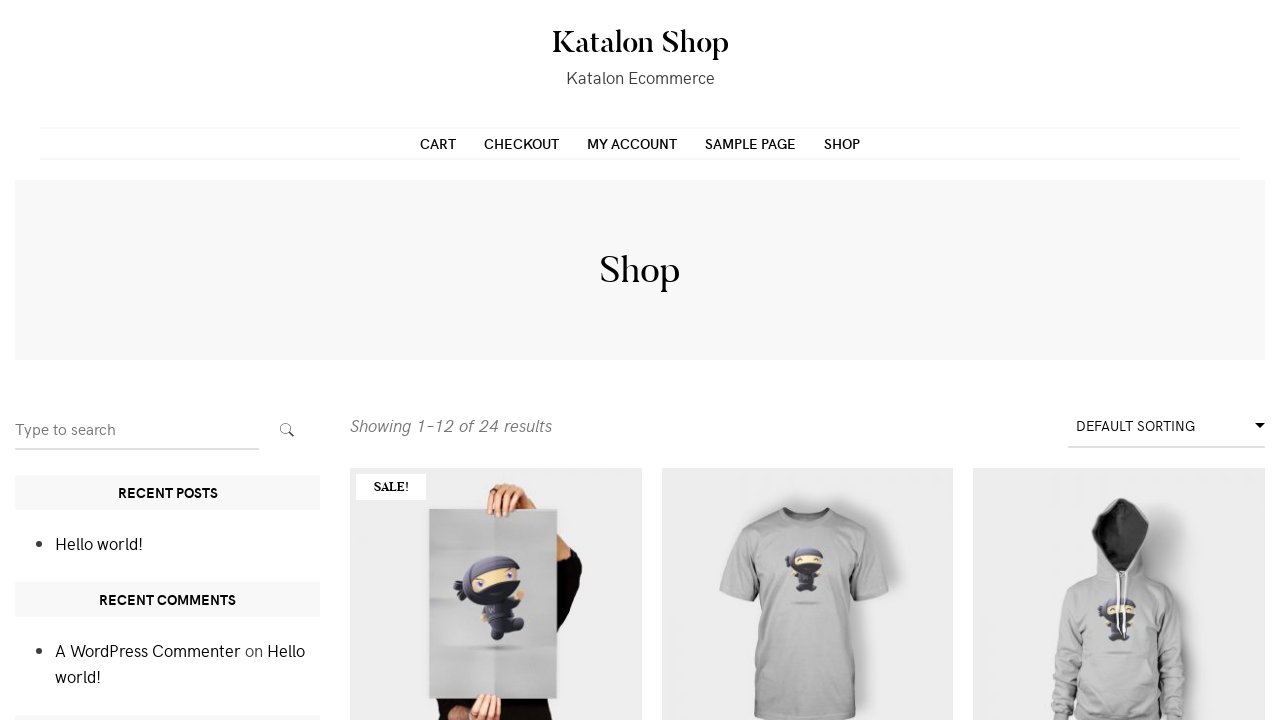

Clicked on My Account link in navigation bar at (632, 143) on text=My Account
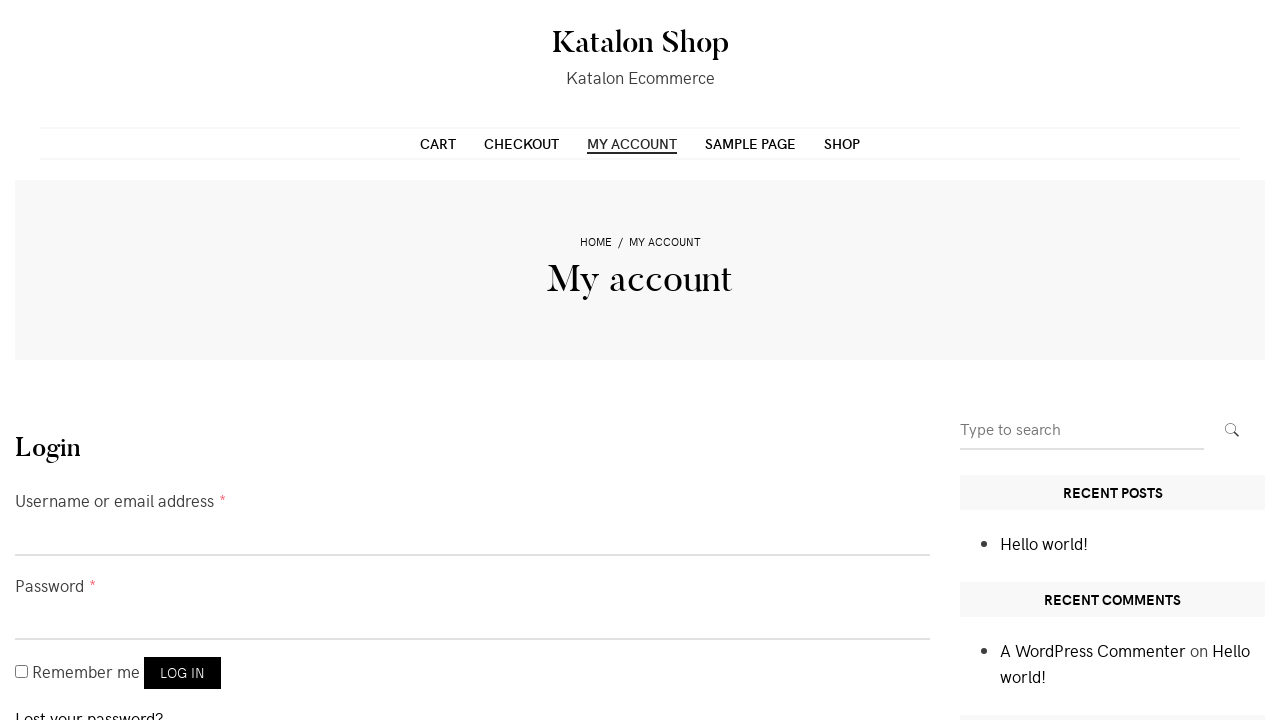

Verified page title is 'My account – Katalon Shop'
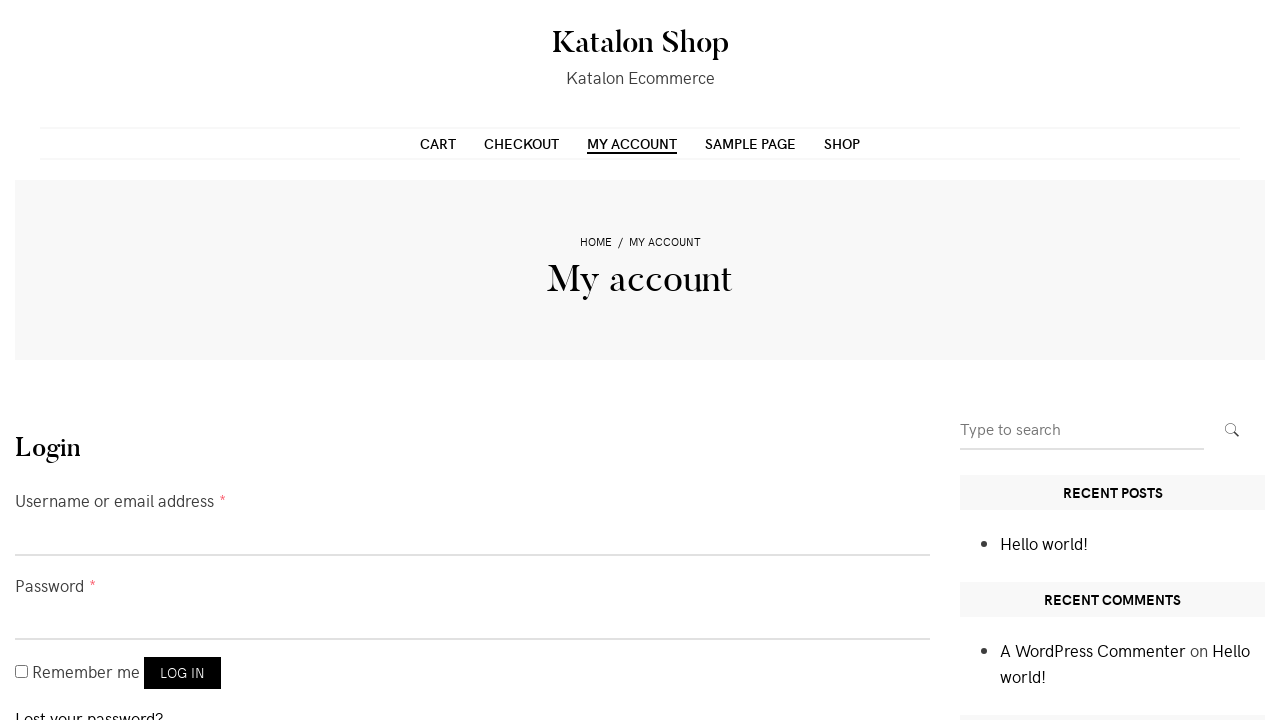

Verified URL contains '/my-account'
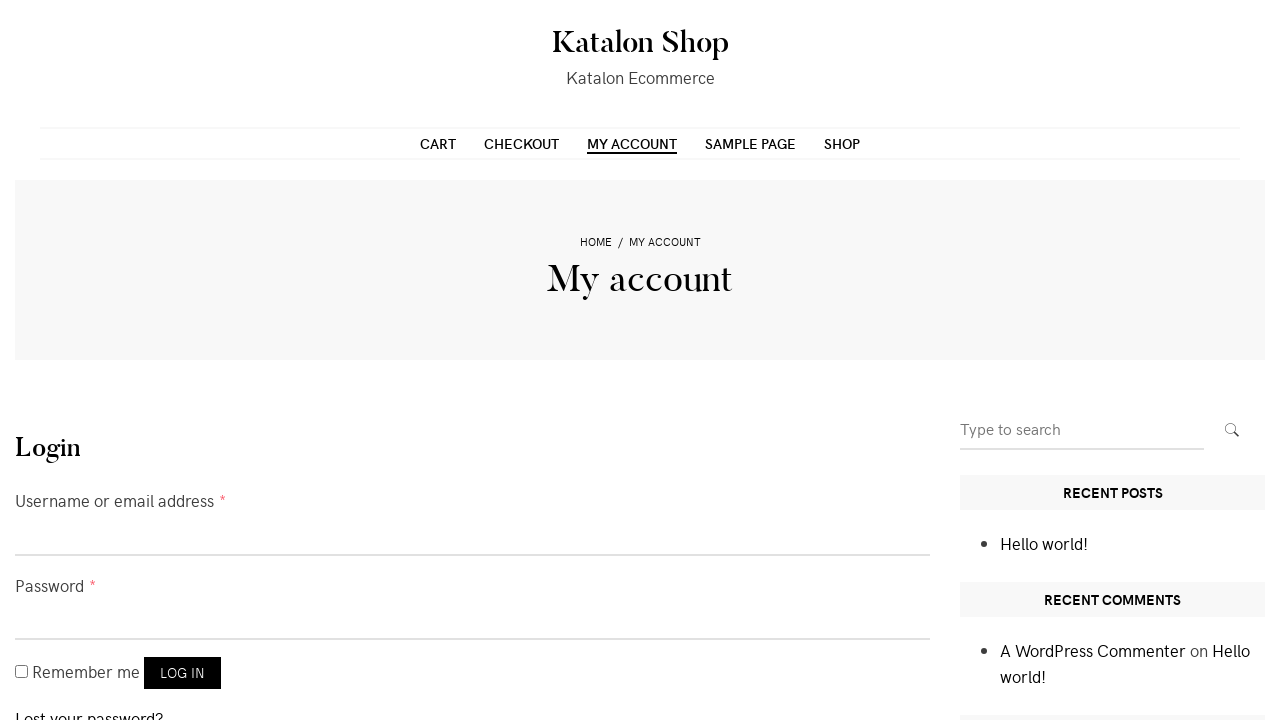

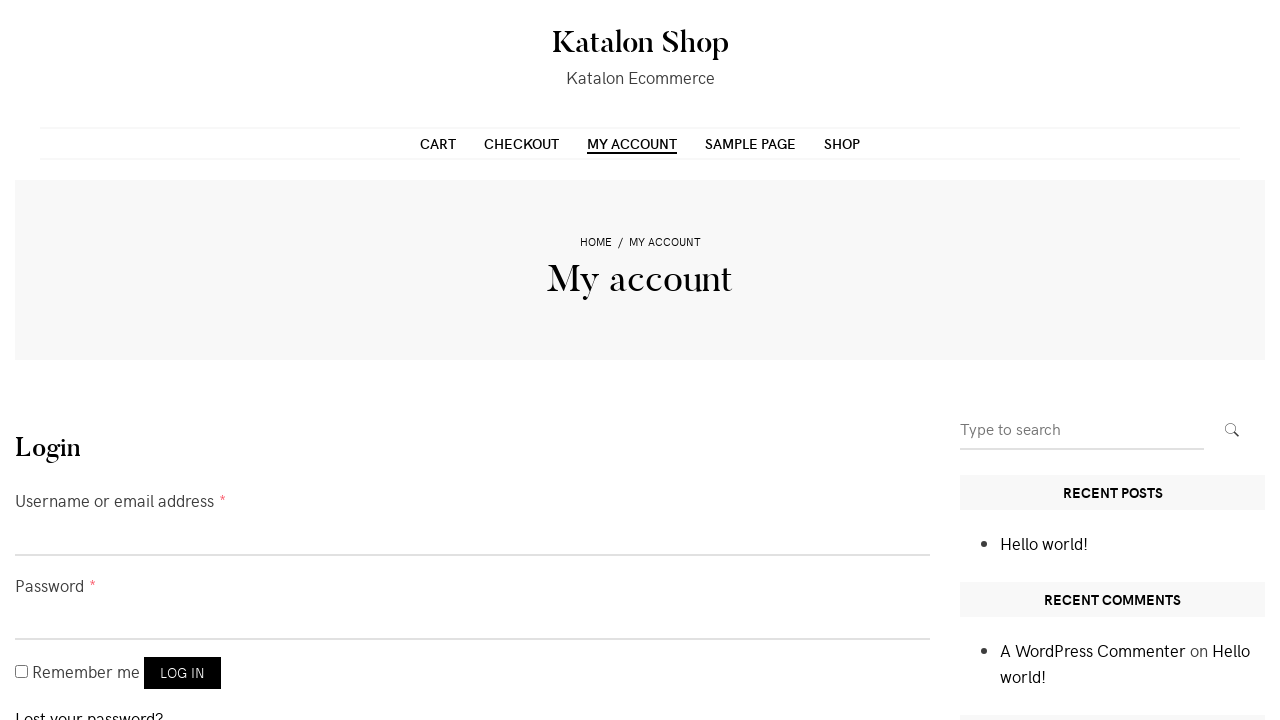